Tests filling out a practice form with various input types including text fields, radio buttons, date picker, file upload, and dropdowns, then verifies the submitted data in a results table

Starting URL: https://demoqa.com/automation-practice-form

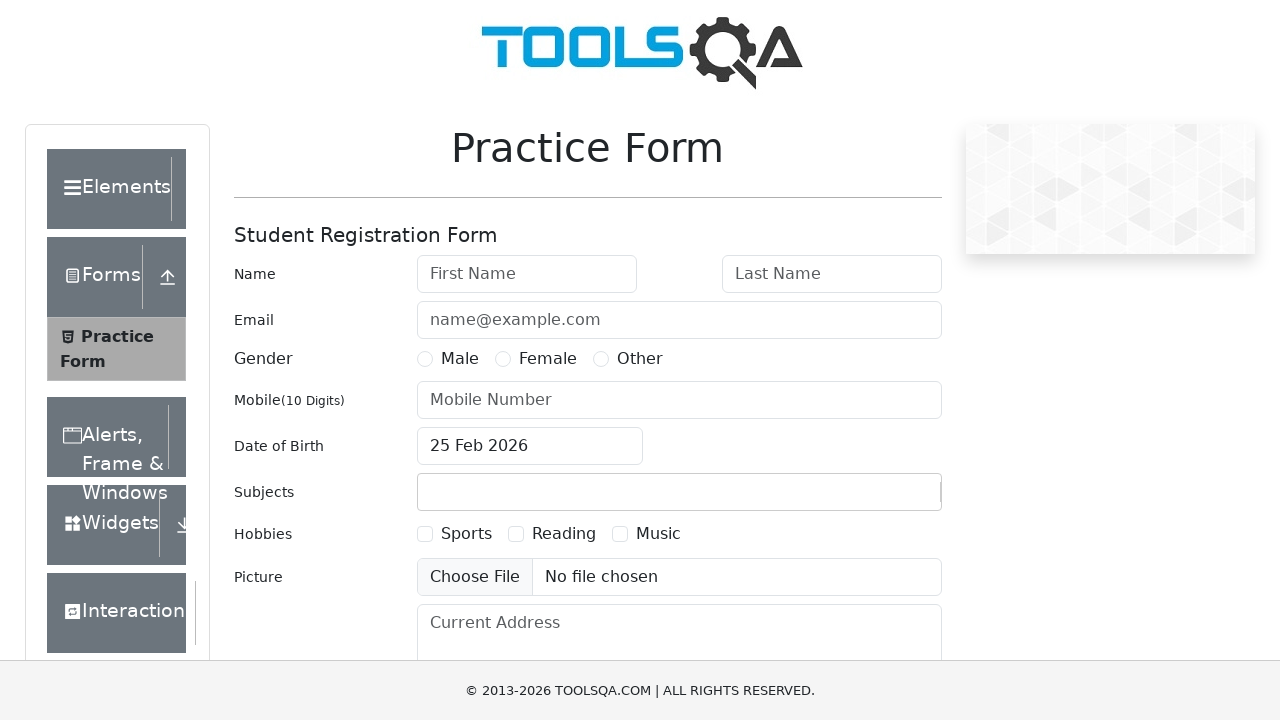

Removed fixed banner element
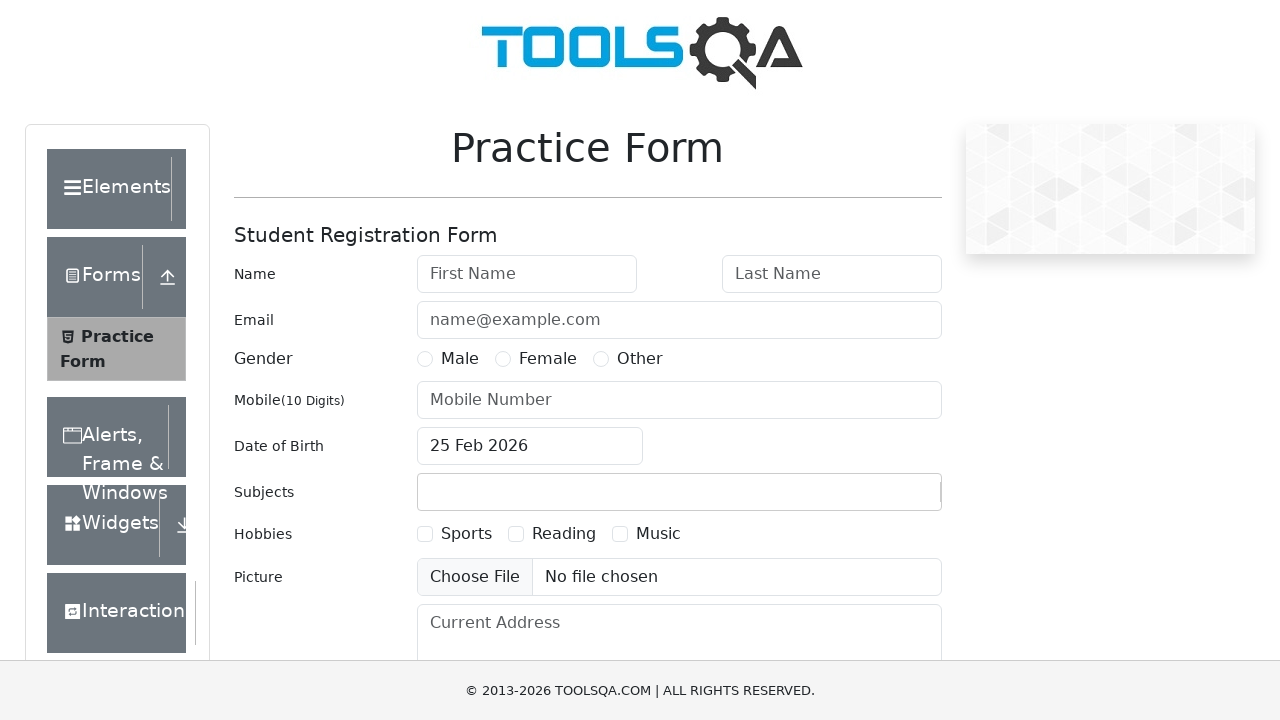

Removed footer element
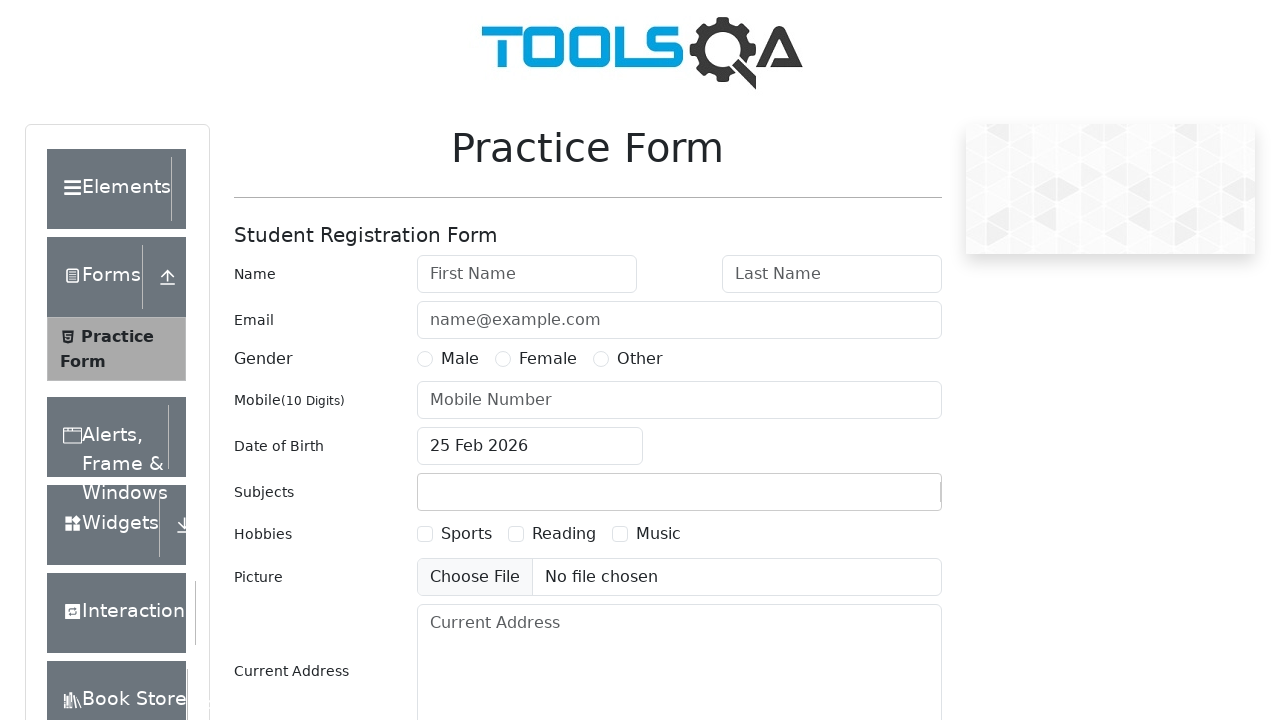

Filled first name field with 'Medina' on #firstName
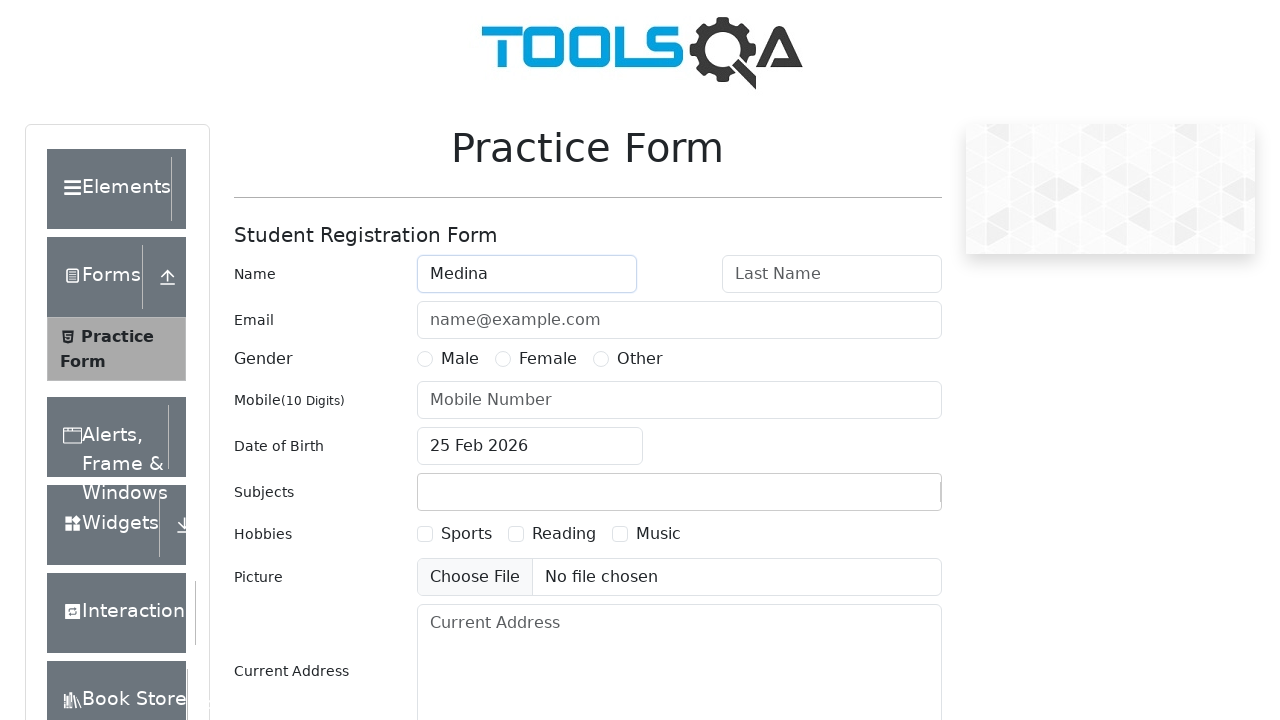

Filled last name field with 'Akhundova' on #lastName
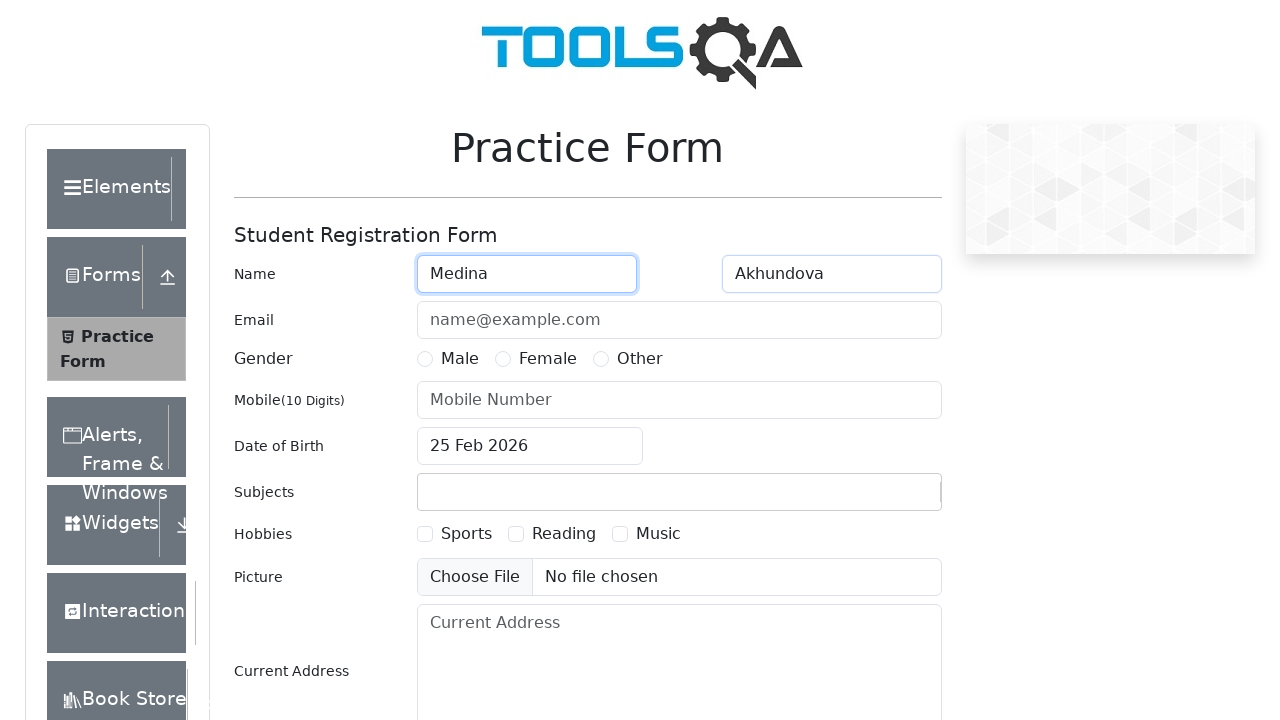

Filled email field with 'medina@gmail.com' on #userEmail
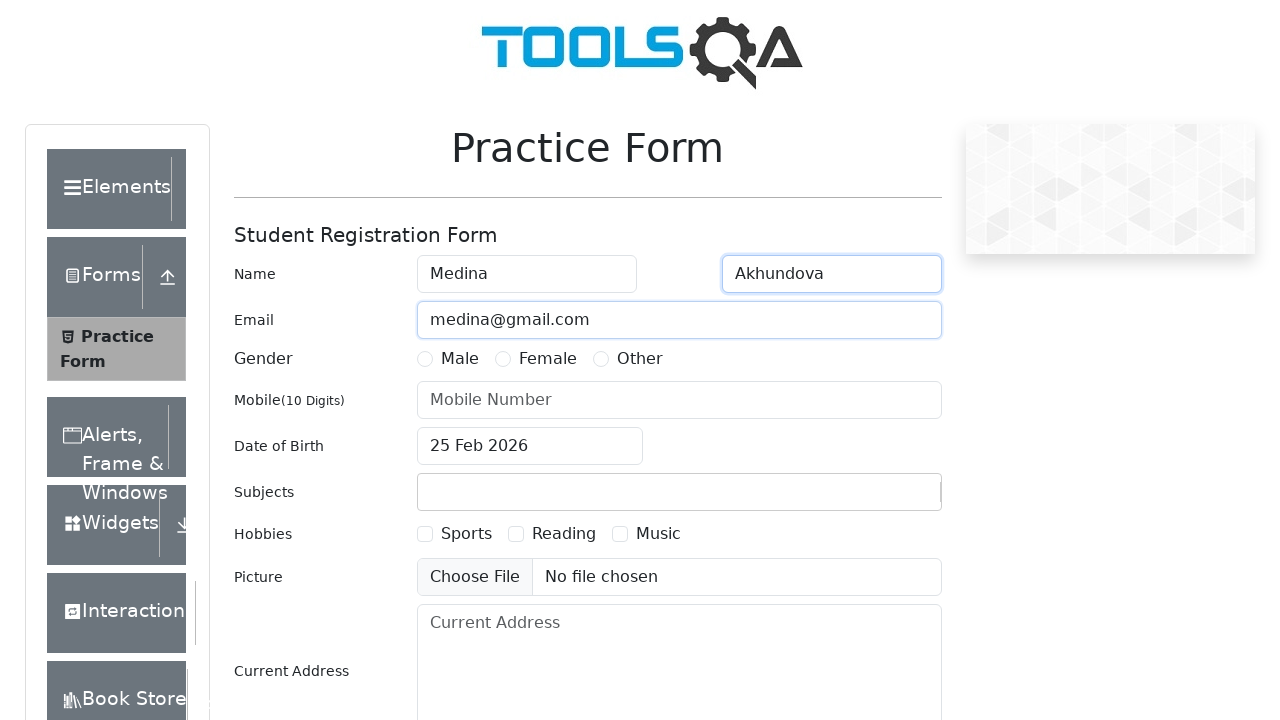

Selected Female gender option at (548, 359) on #genterWrapper >> text=Female
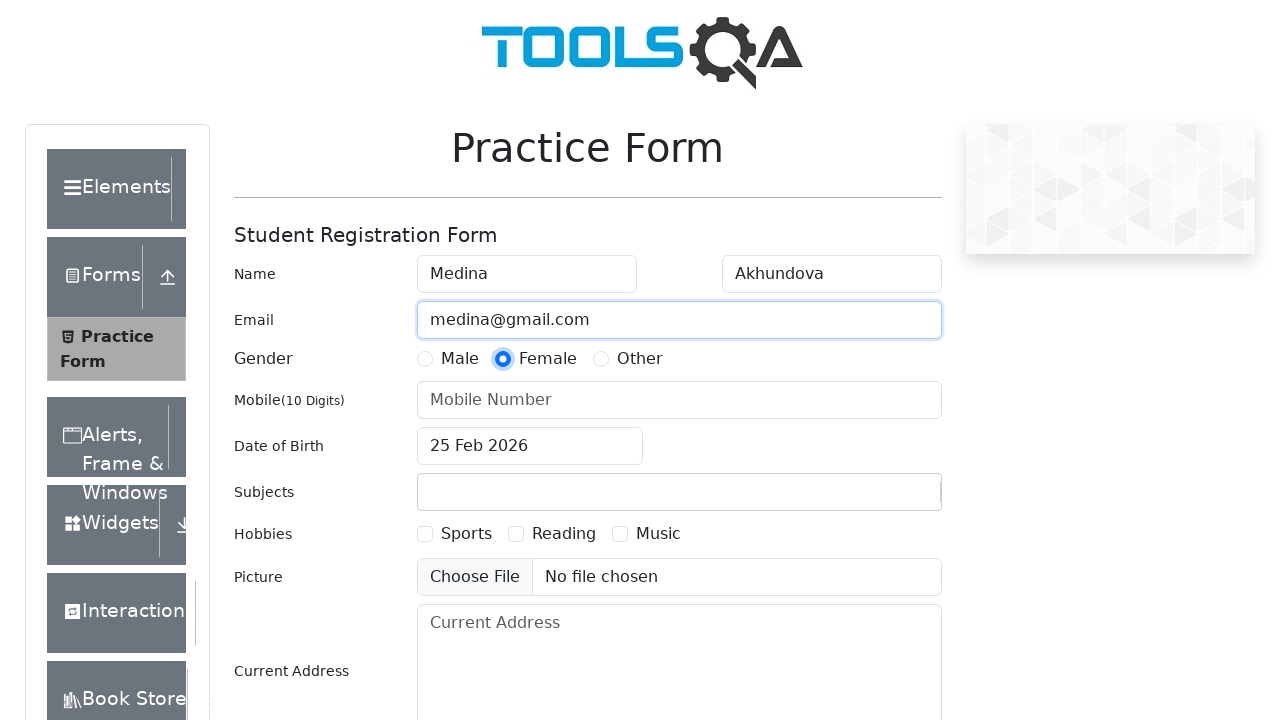

Filled phone number field with '9967962177' on #userNumber
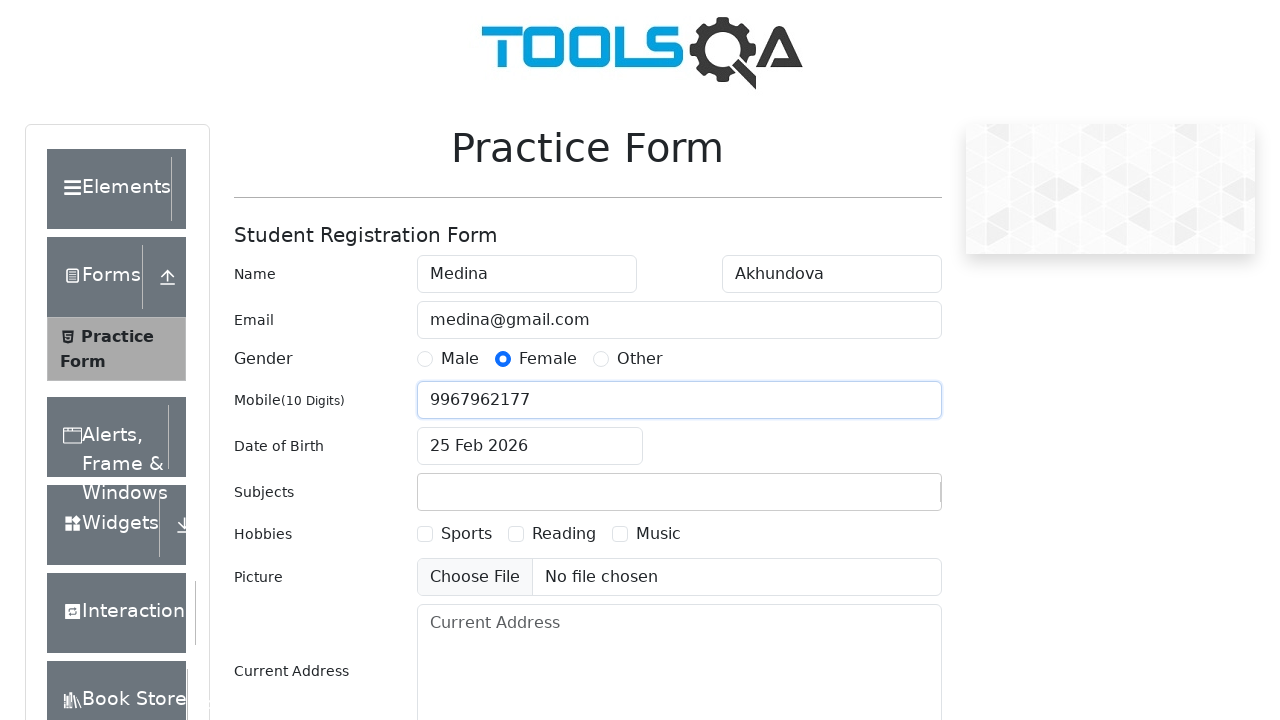

Clicked date of birth input field at (530, 446) on #dateOfBirthInput
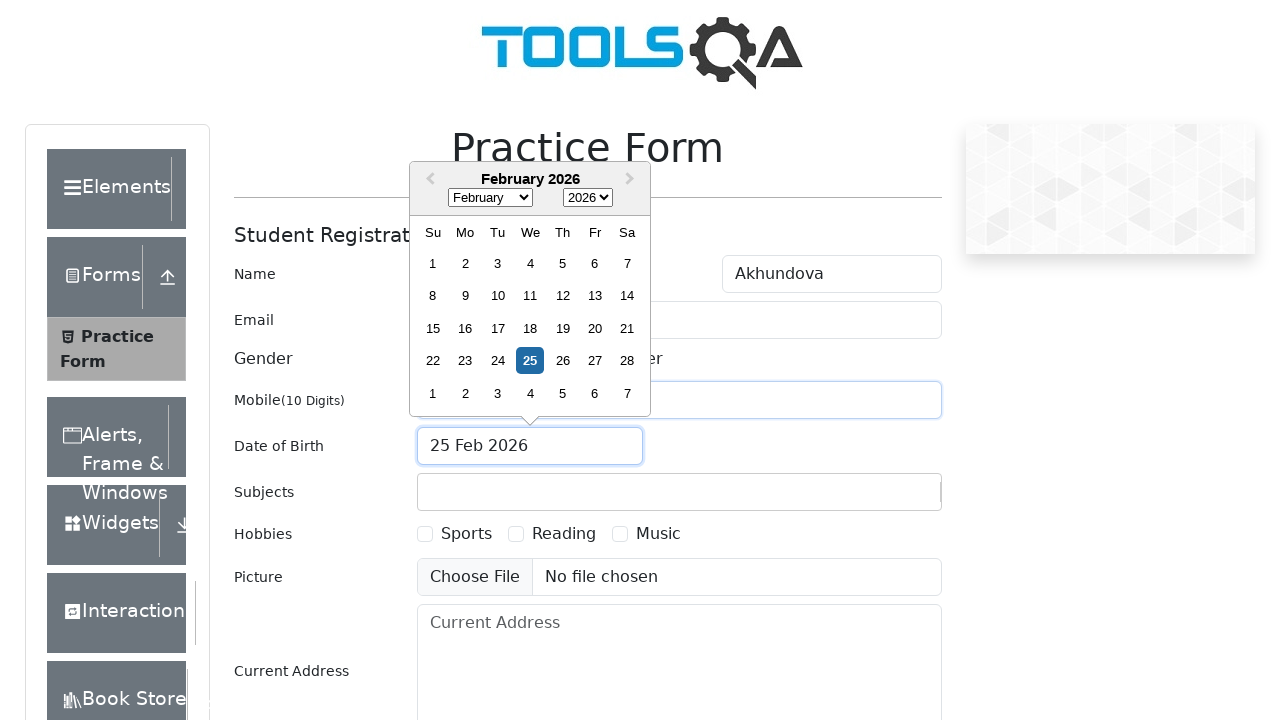

Selected all text in date field
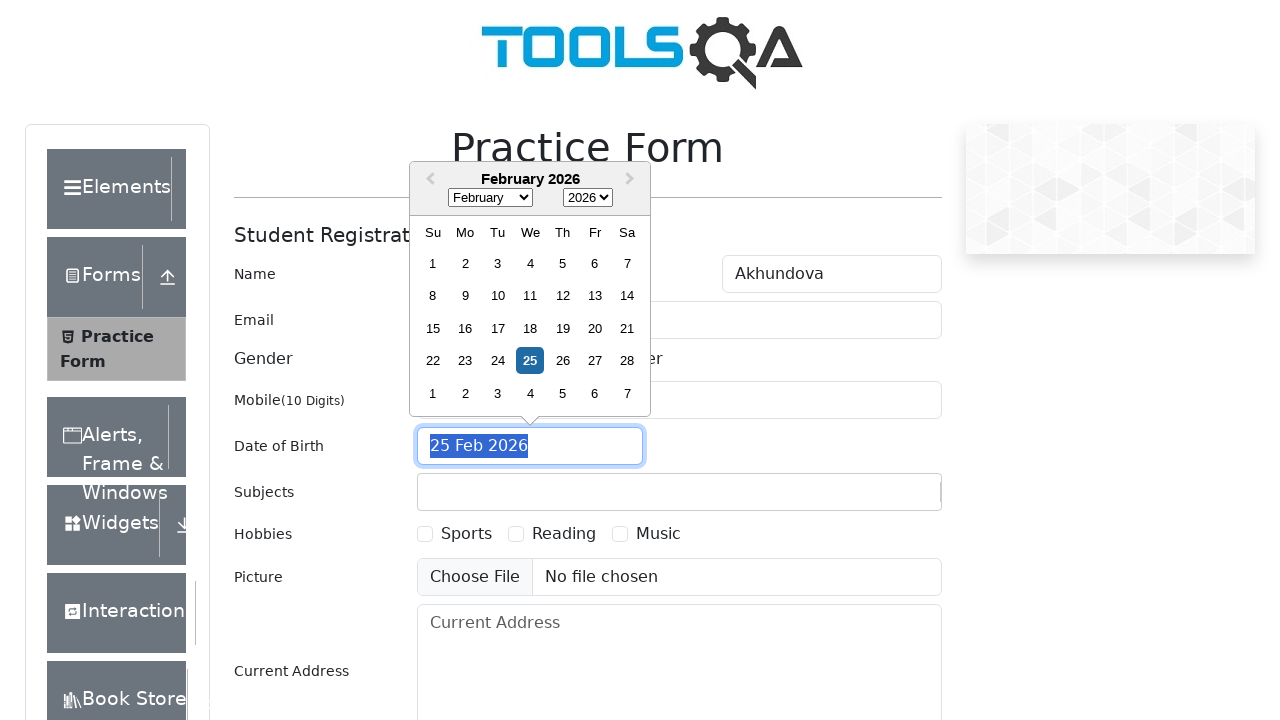

Pressed space to clear date field
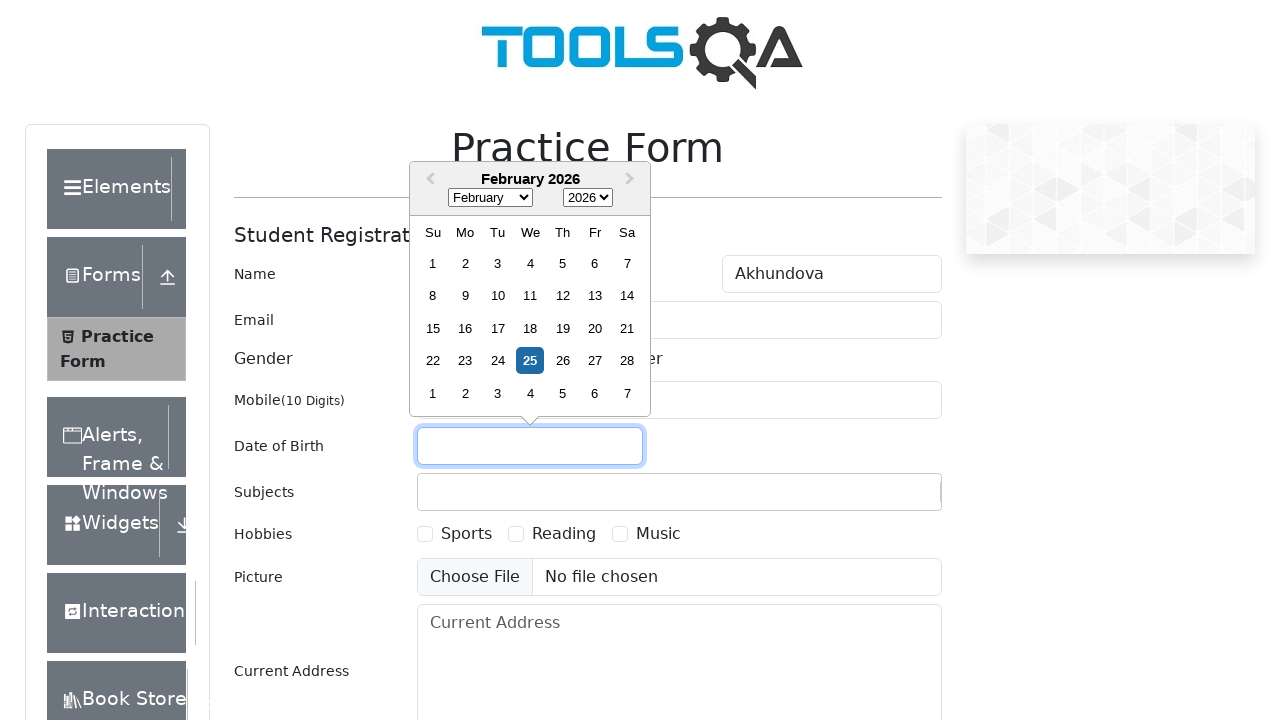

Filled date of birth field with '09 Jul 1992' on #dateOfBirthInput
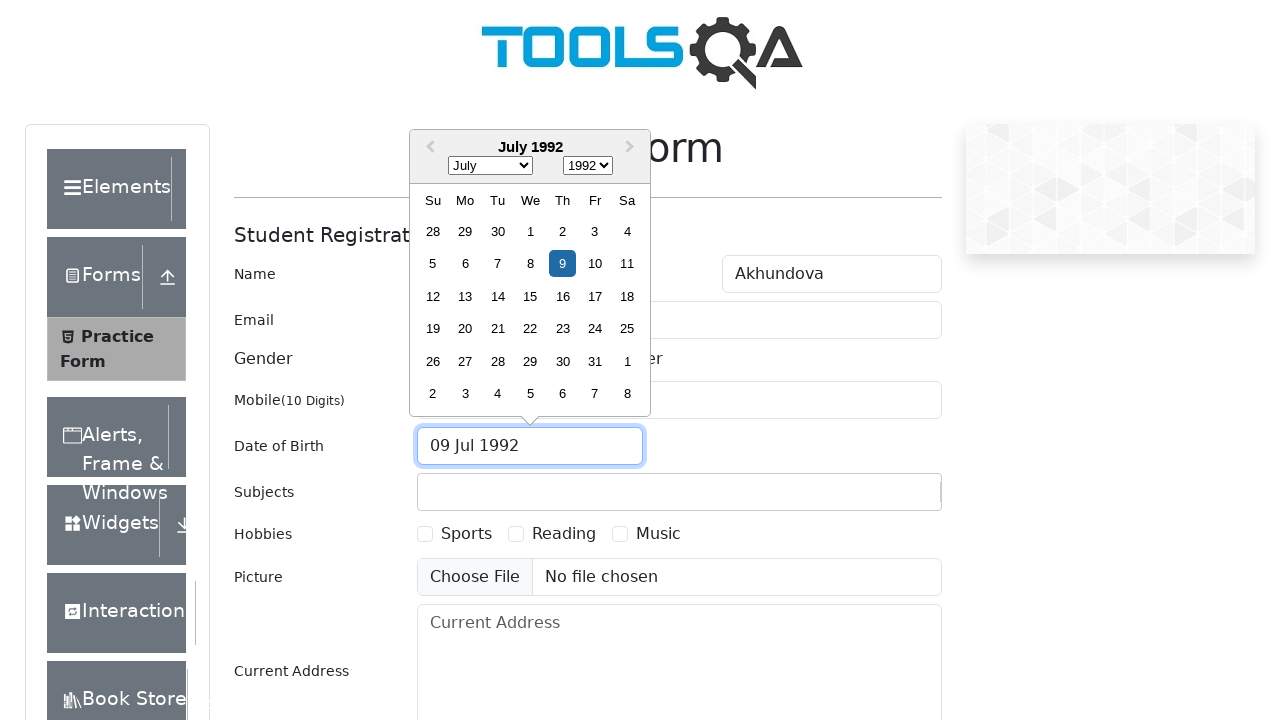

Pressed Enter to confirm date selection
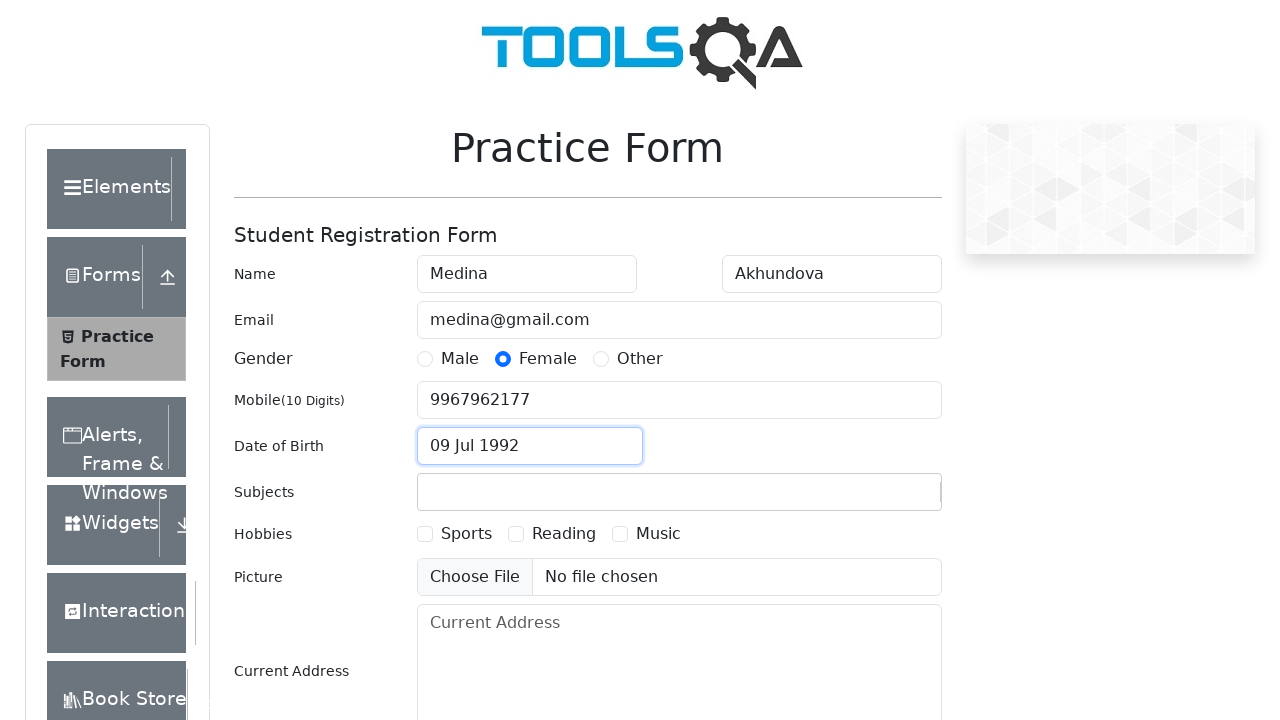

Filled subjects field with 'Maths' on #subjectsInput
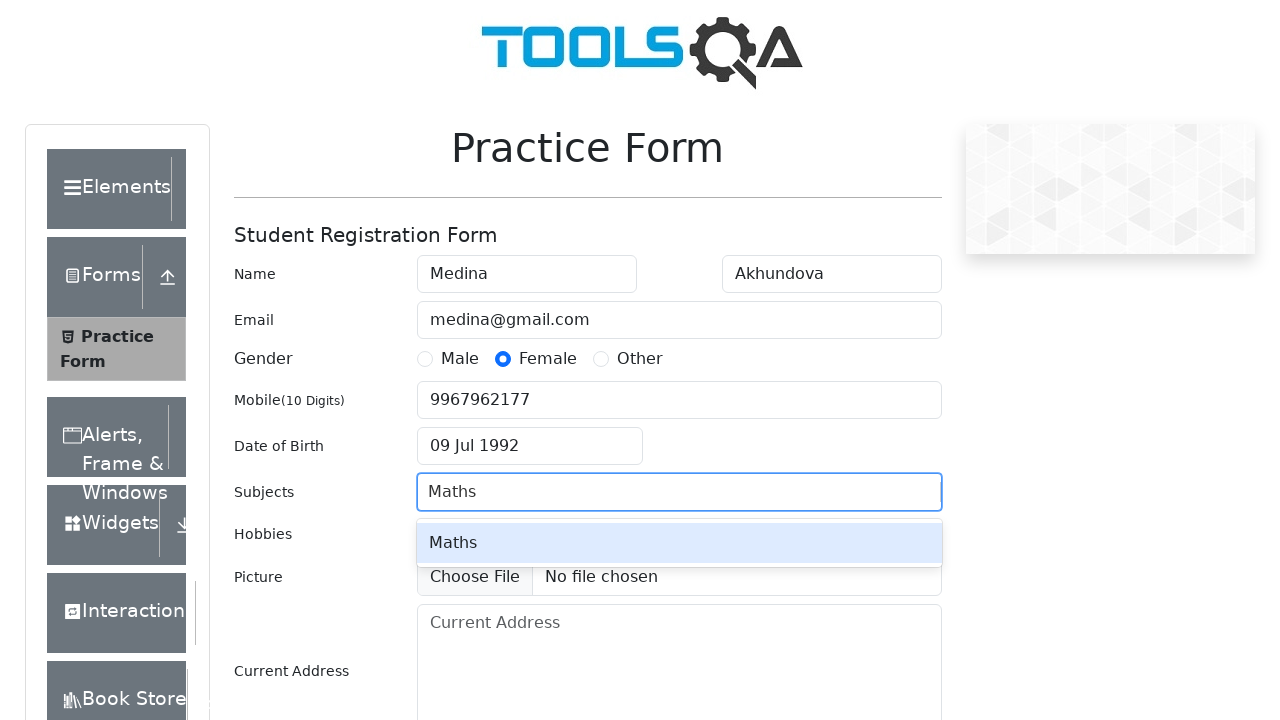

Pressed Enter to confirm subject selection
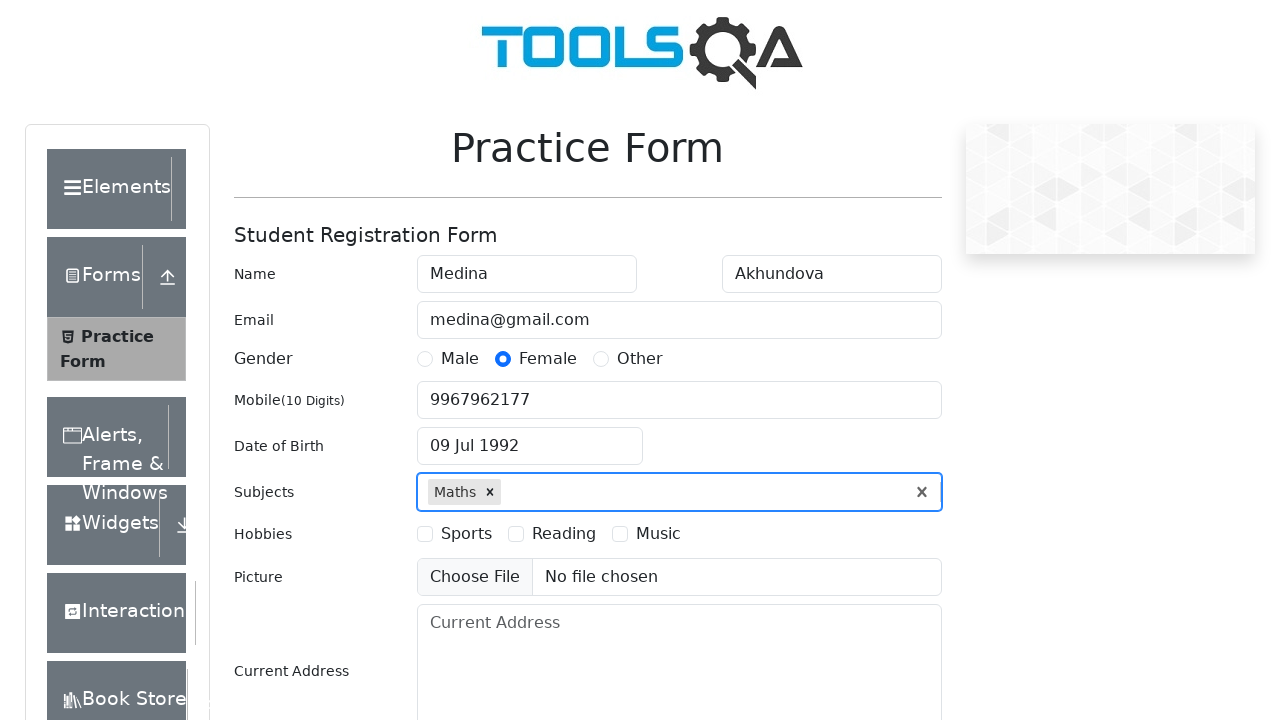

Selected Music hobby option at (658, 534) on #hobbiesWrapper >> text=Music
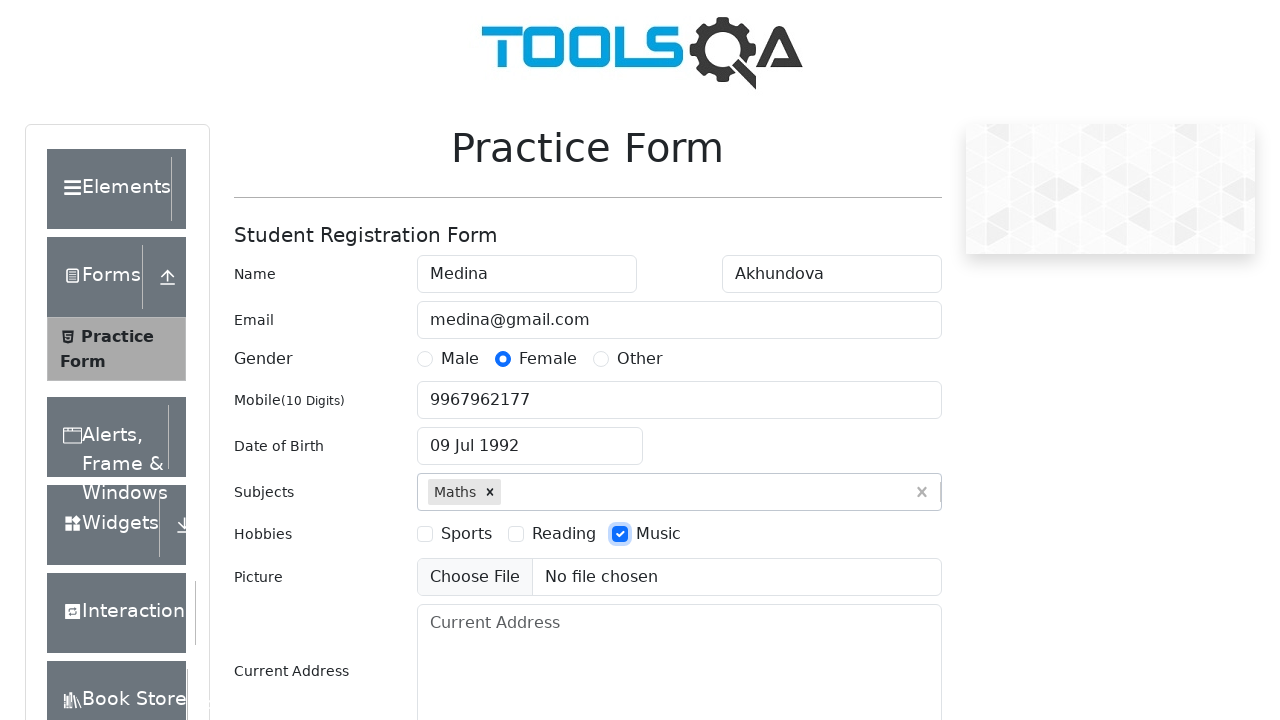

Skipped file upload (no file provided)
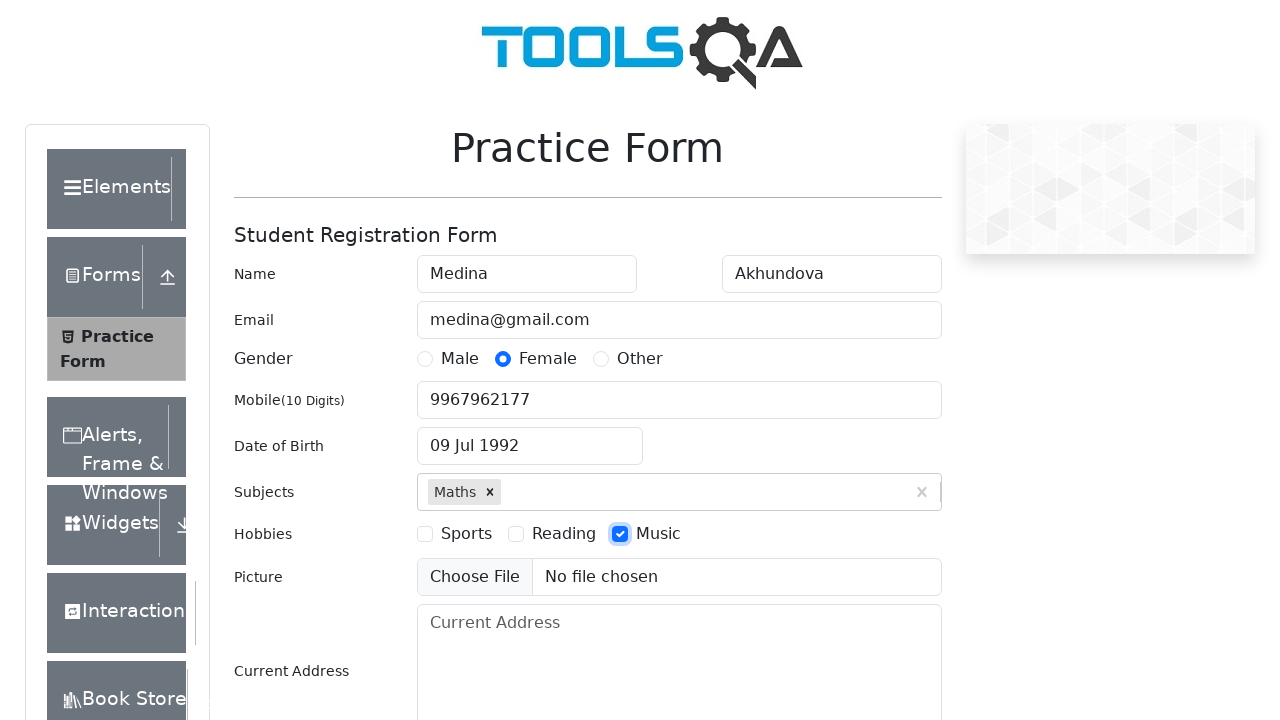

Filled address field with 'My address' on #currentAddress
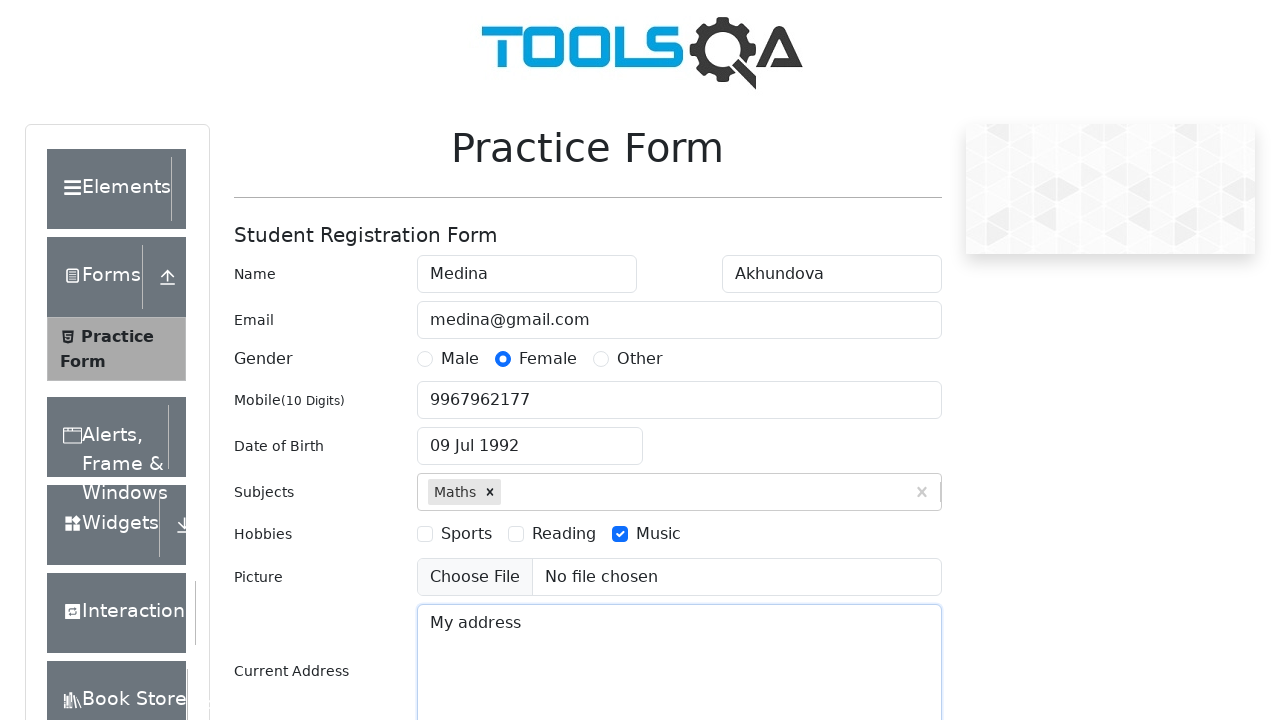

Filled state field with 'NCR' on #react-select-3-input
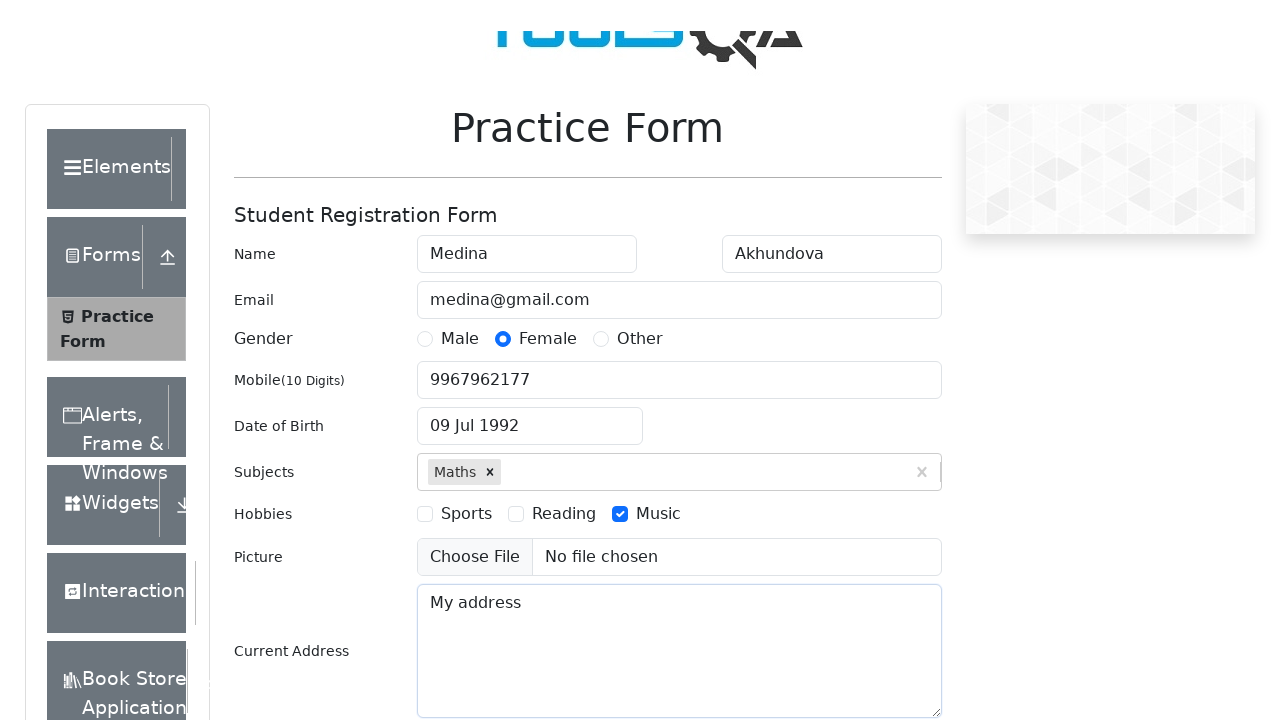

Pressed Enter to confirm state selection
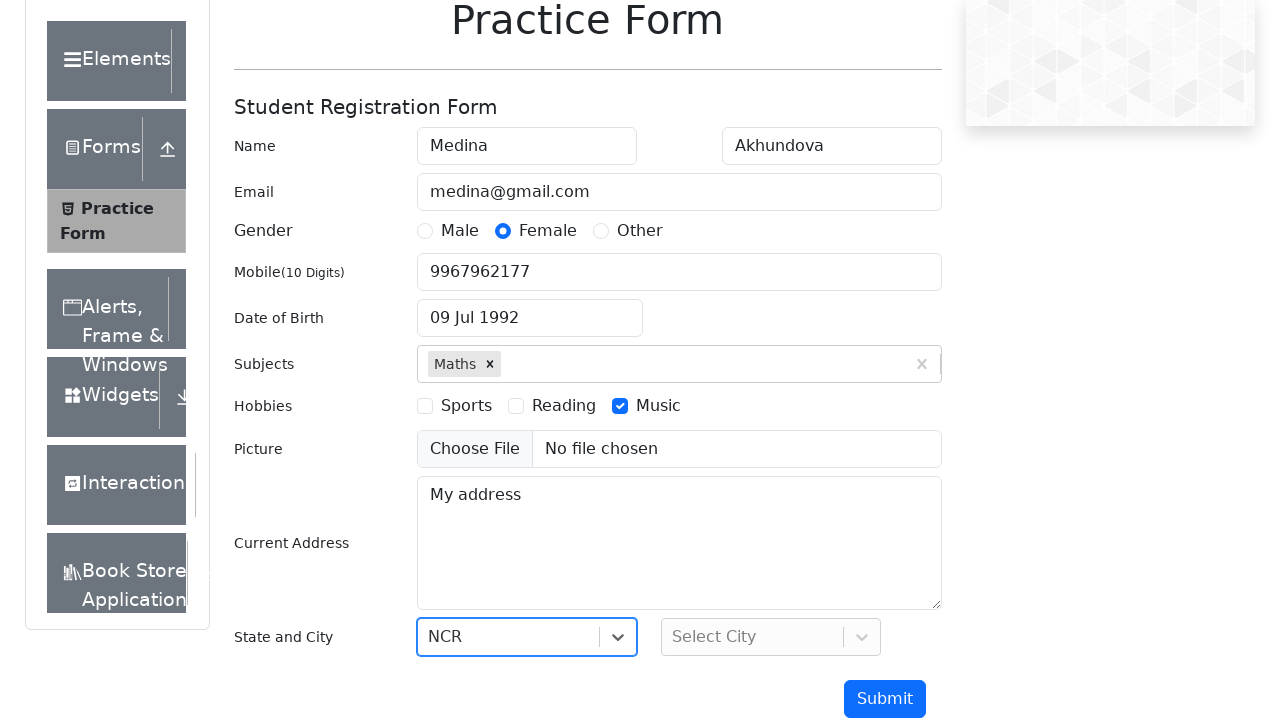

Filled city field with 'Delhi' on #react-select-4-input
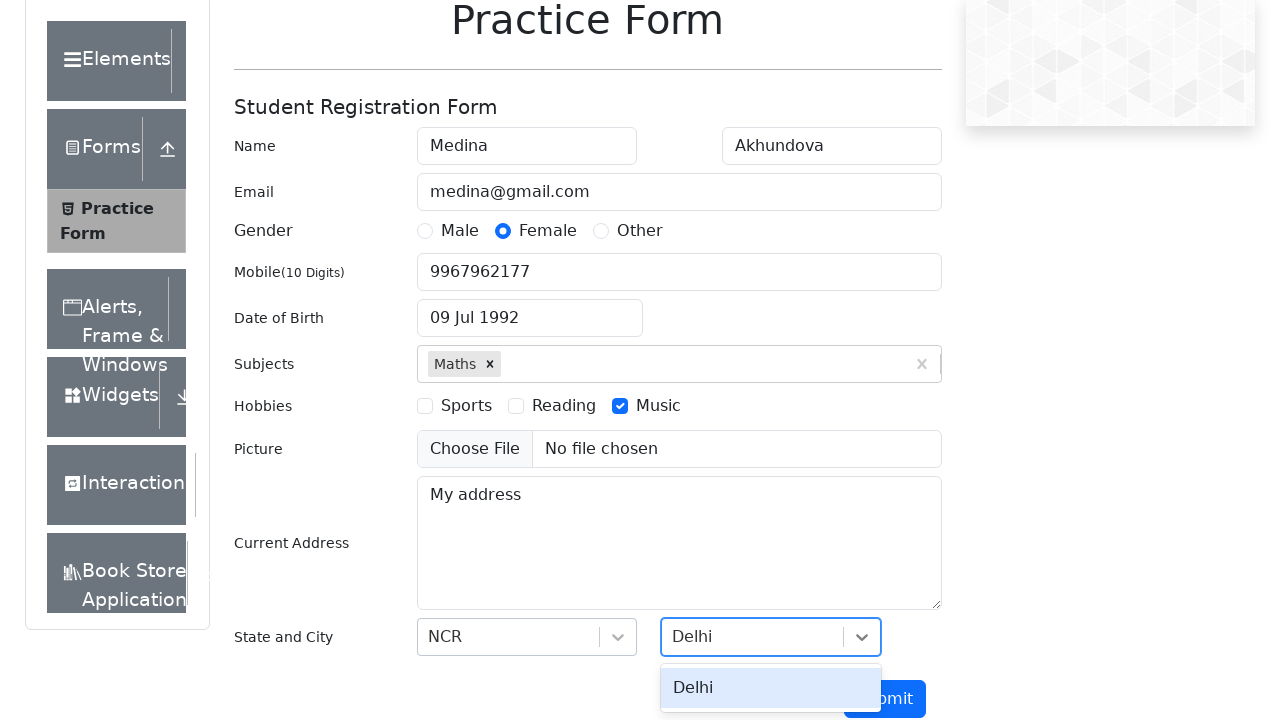

Pressed Enter to confirm city selection
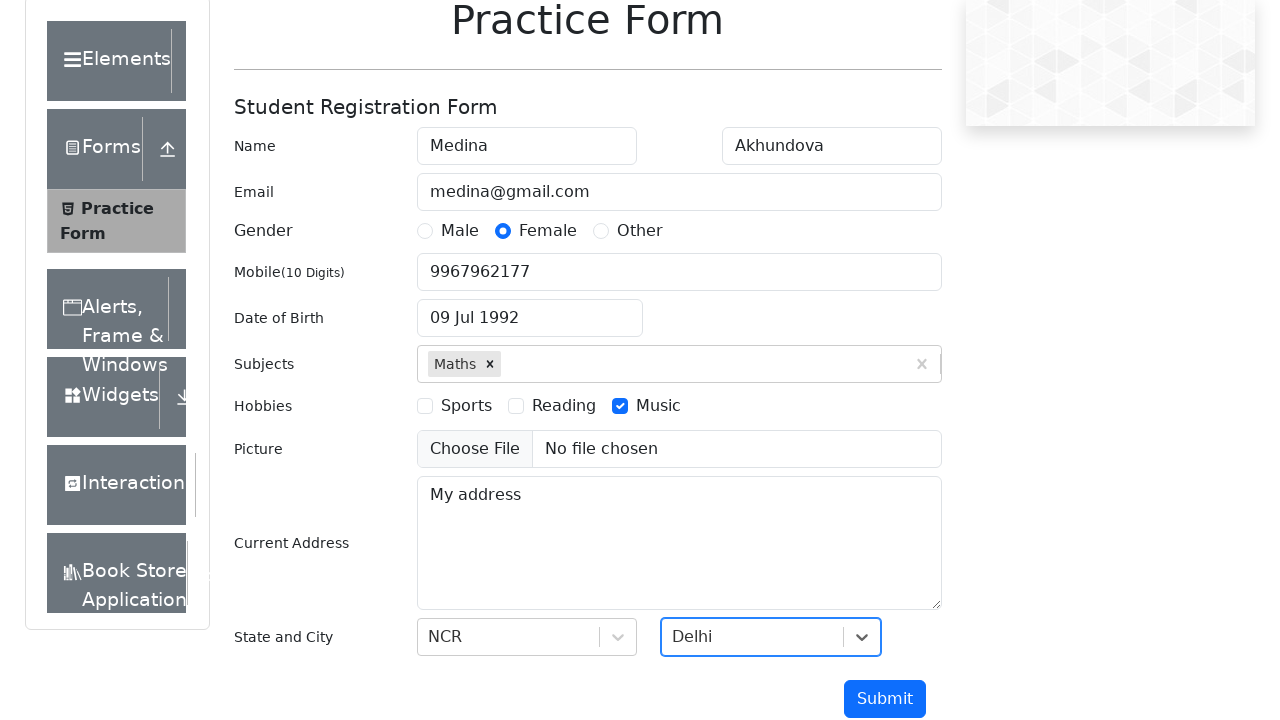

Clicked submit button to submit the form at (885, 699) on #submit
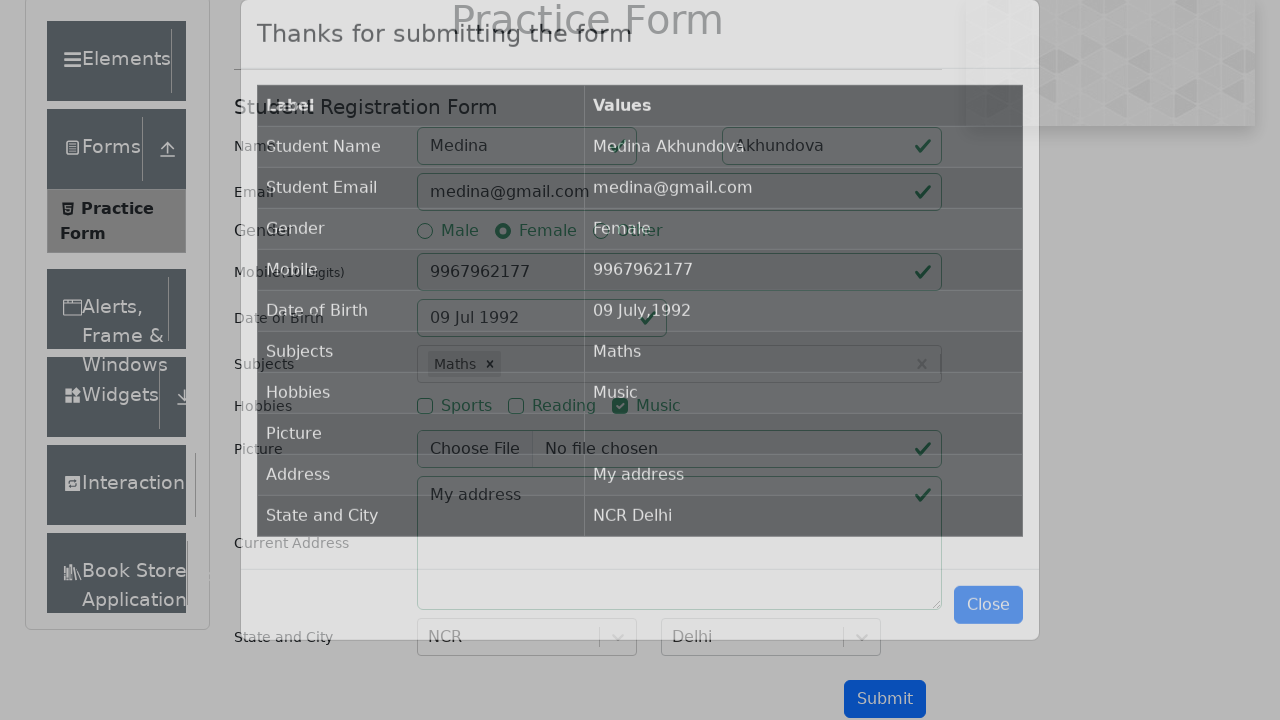

Results modal appeared with submitted data table
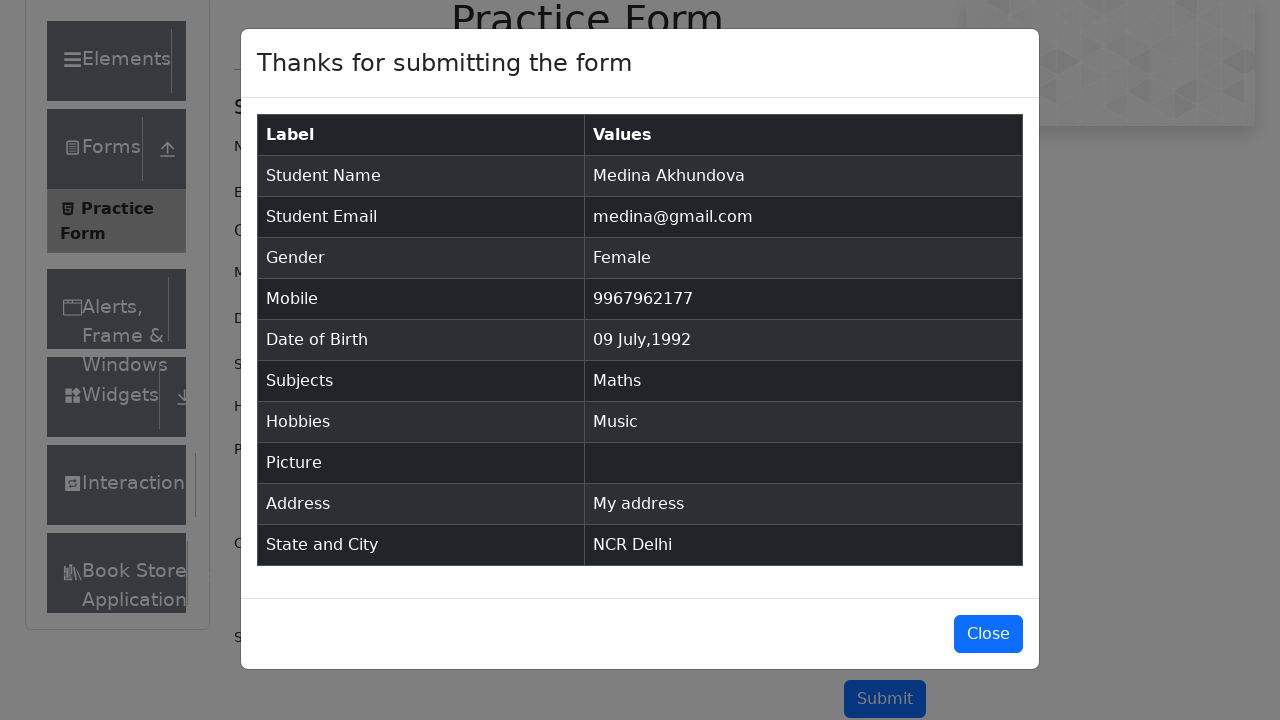

Verified student name 'Medina Akhundova' in results table
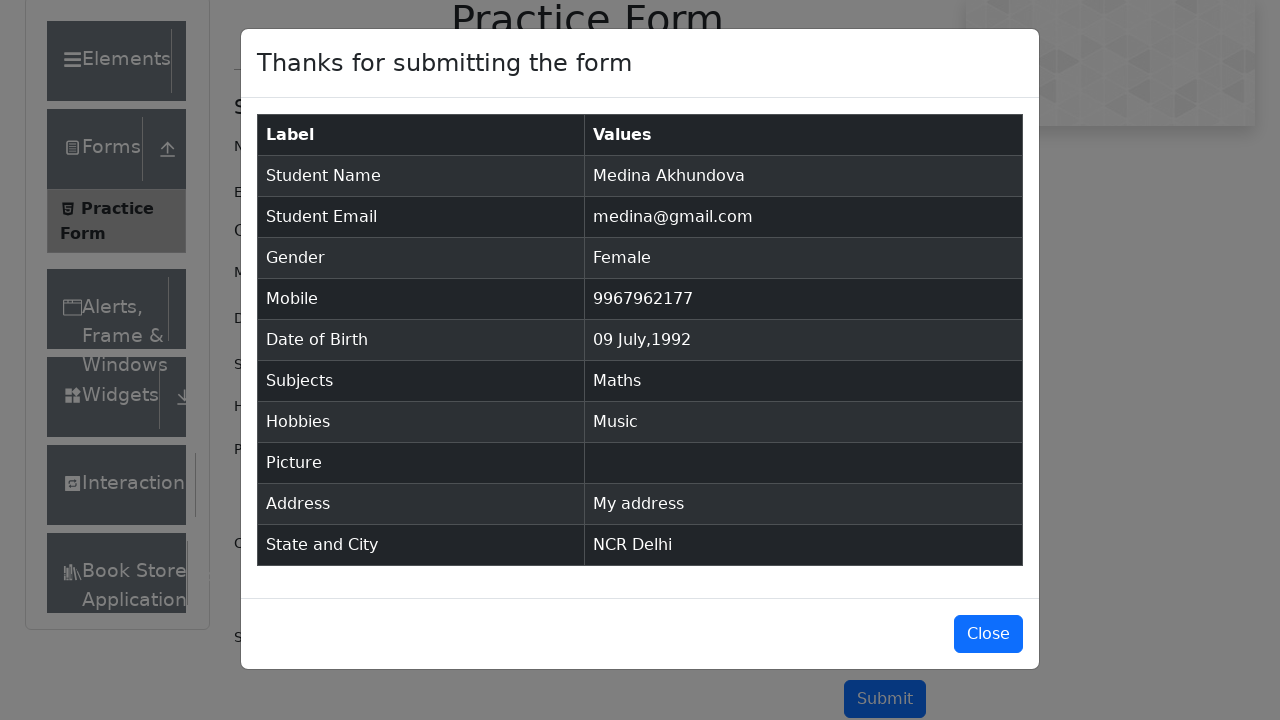

Verified student email 'medina@gmail.com' in results table
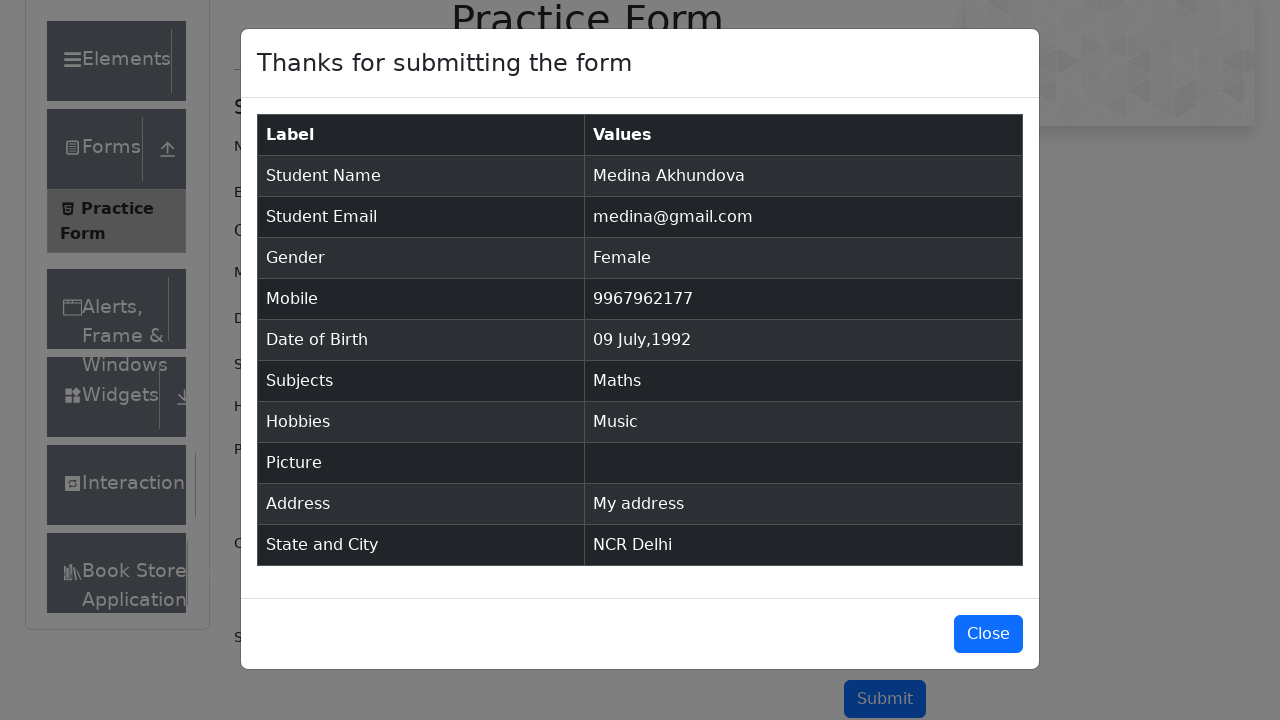

Verified gender 'Female' in results table
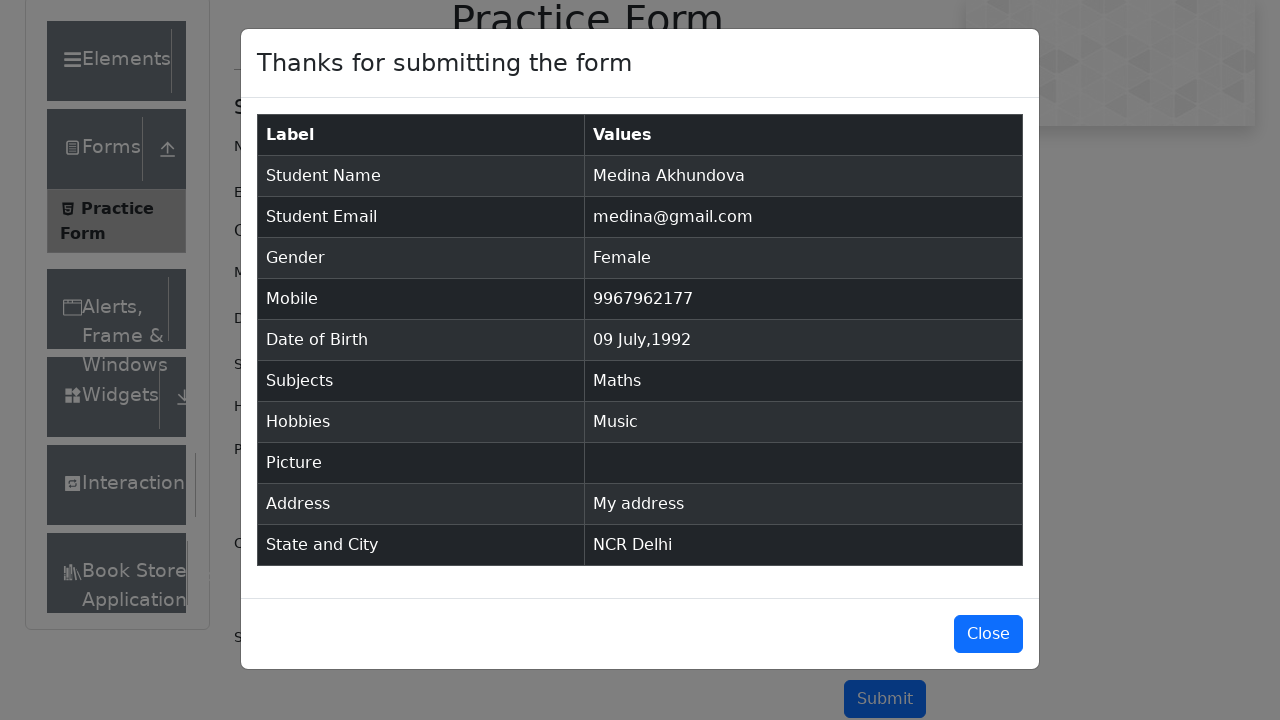

Verified mobile number '9967962177' in results table
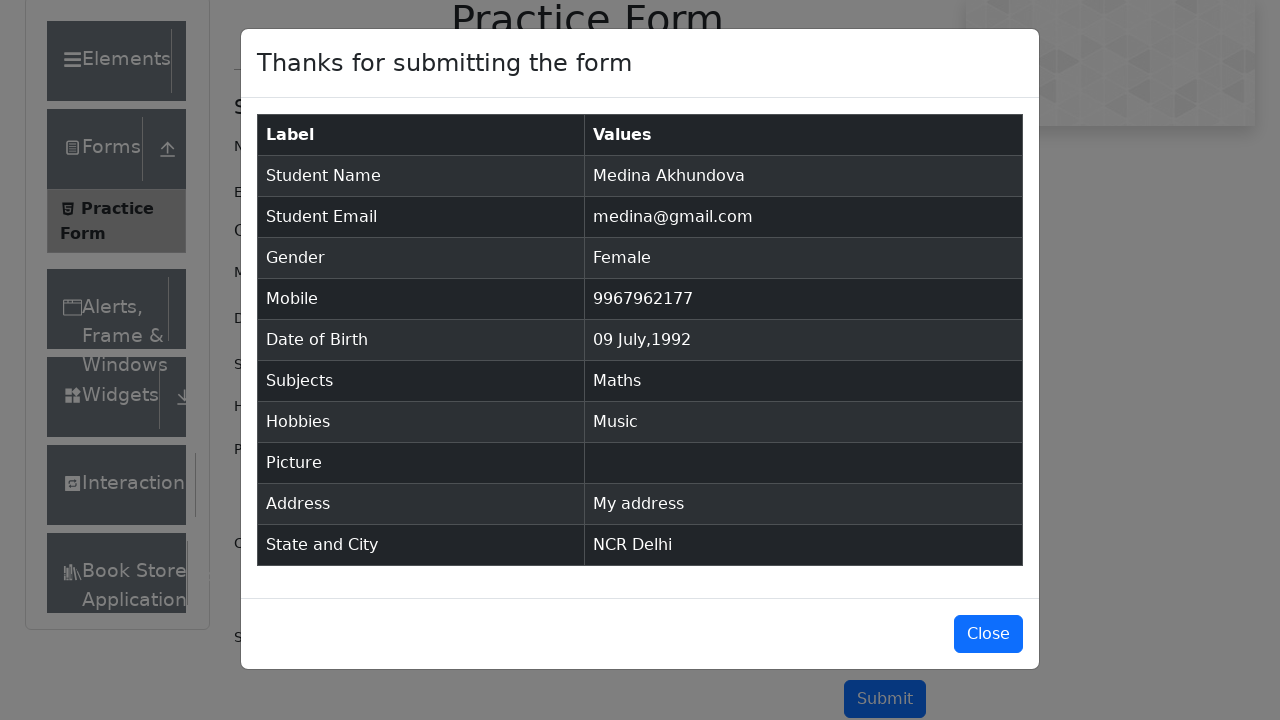

Verified date of birth '09 July,1992' in results table
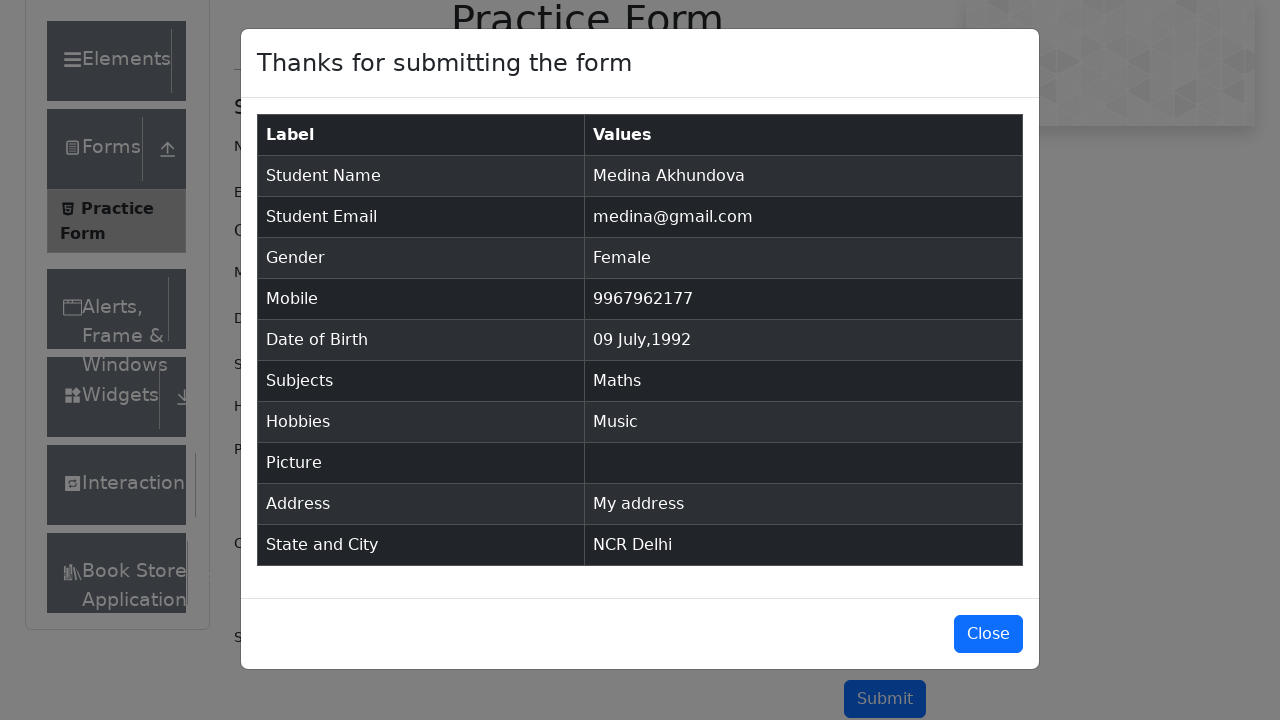

Verified subject 'Maths' in results table
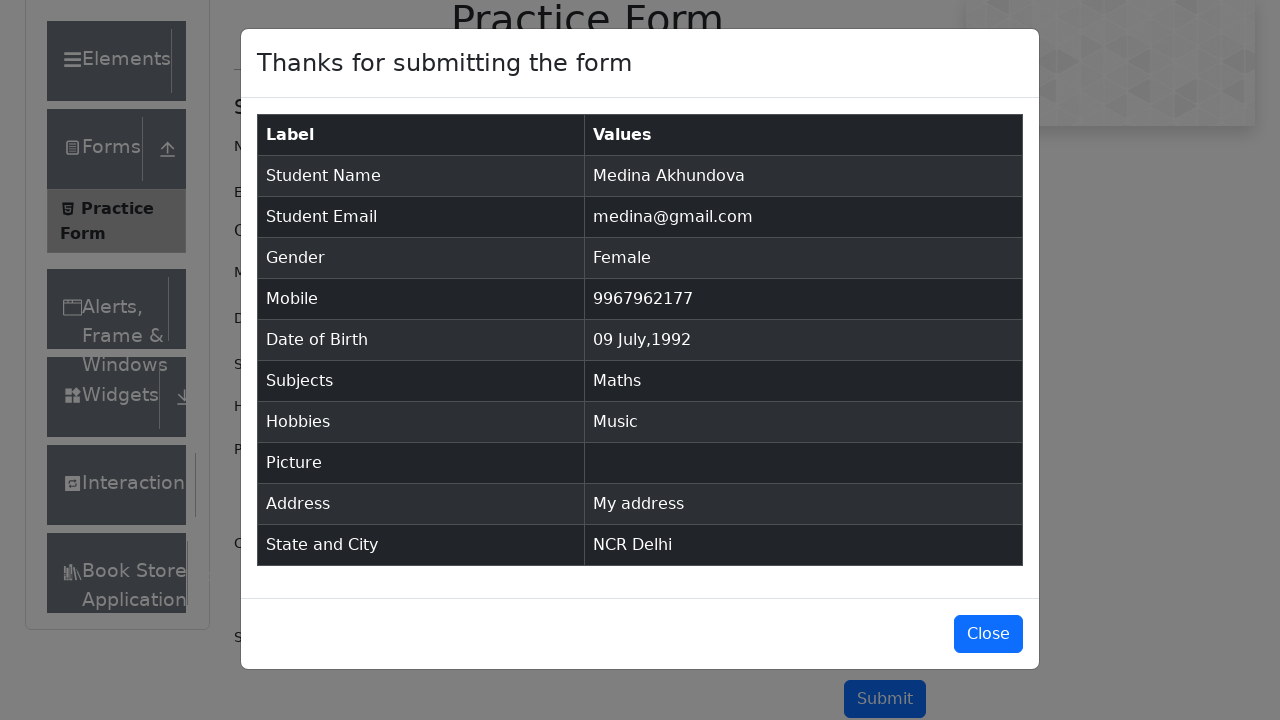

Verified hobby 'Music' in results table
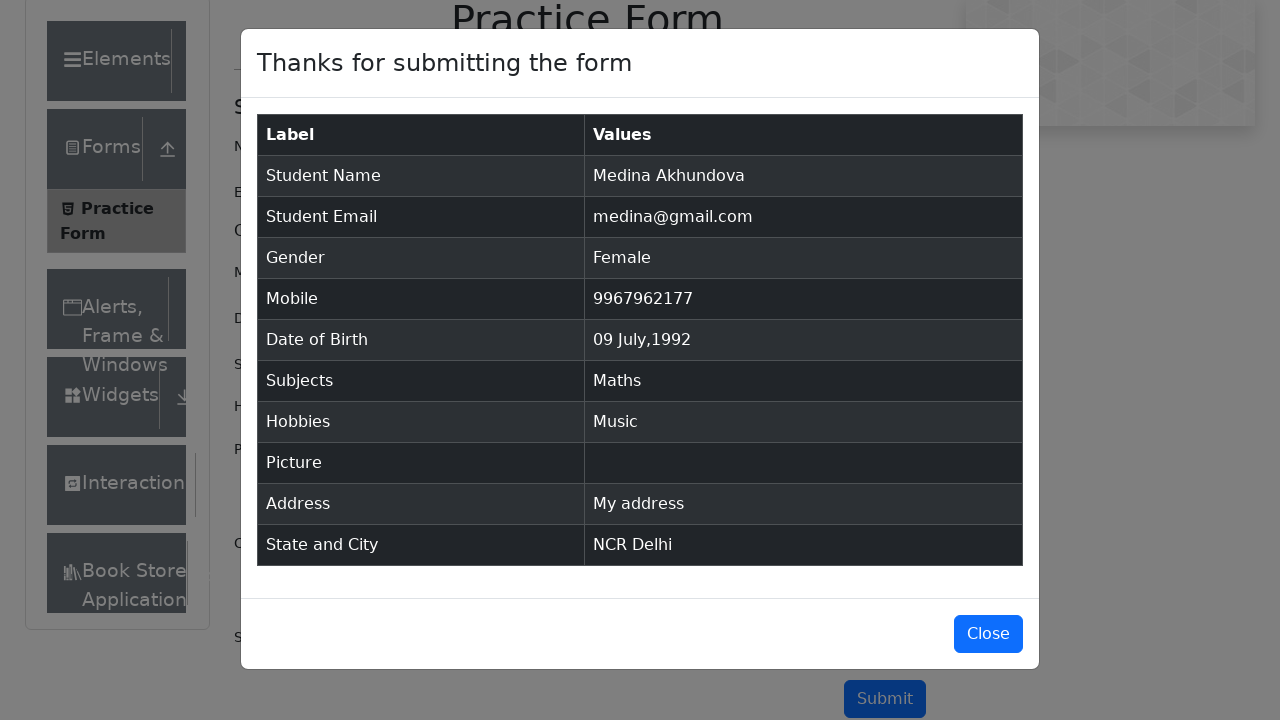

Verified address 'My address' in results table
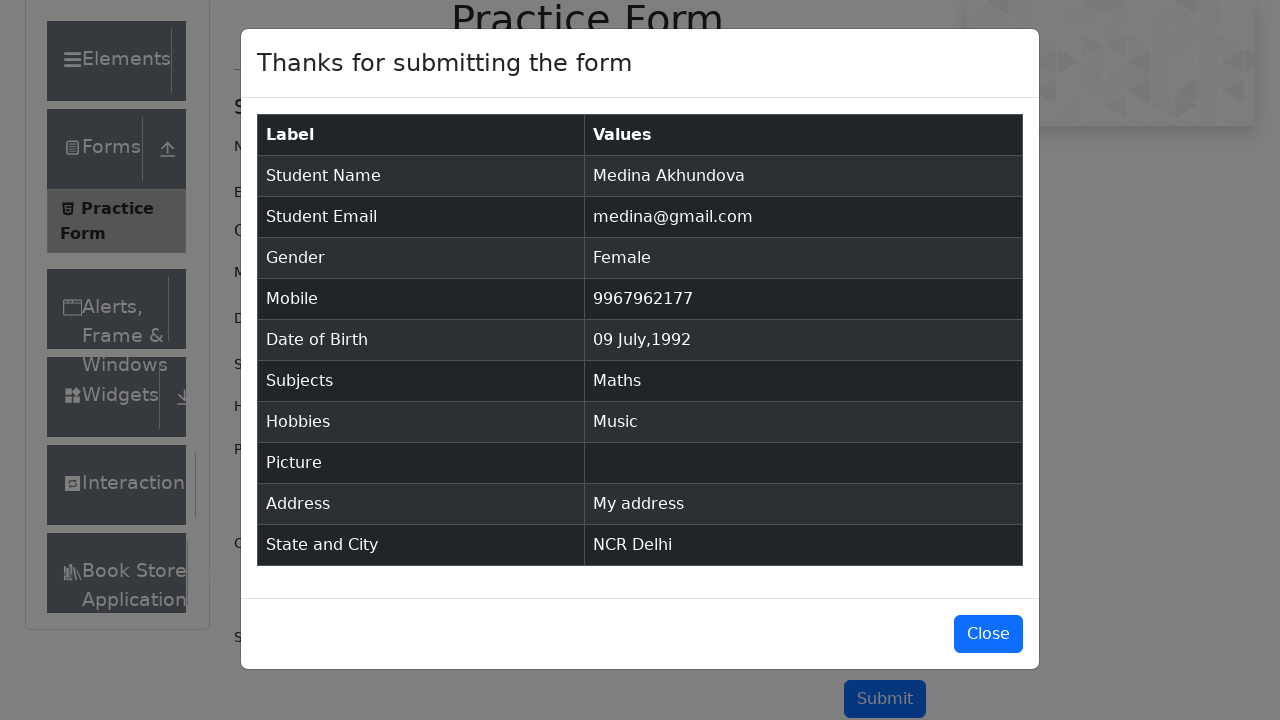

Verified state and city 'NCR Delhi' in results table
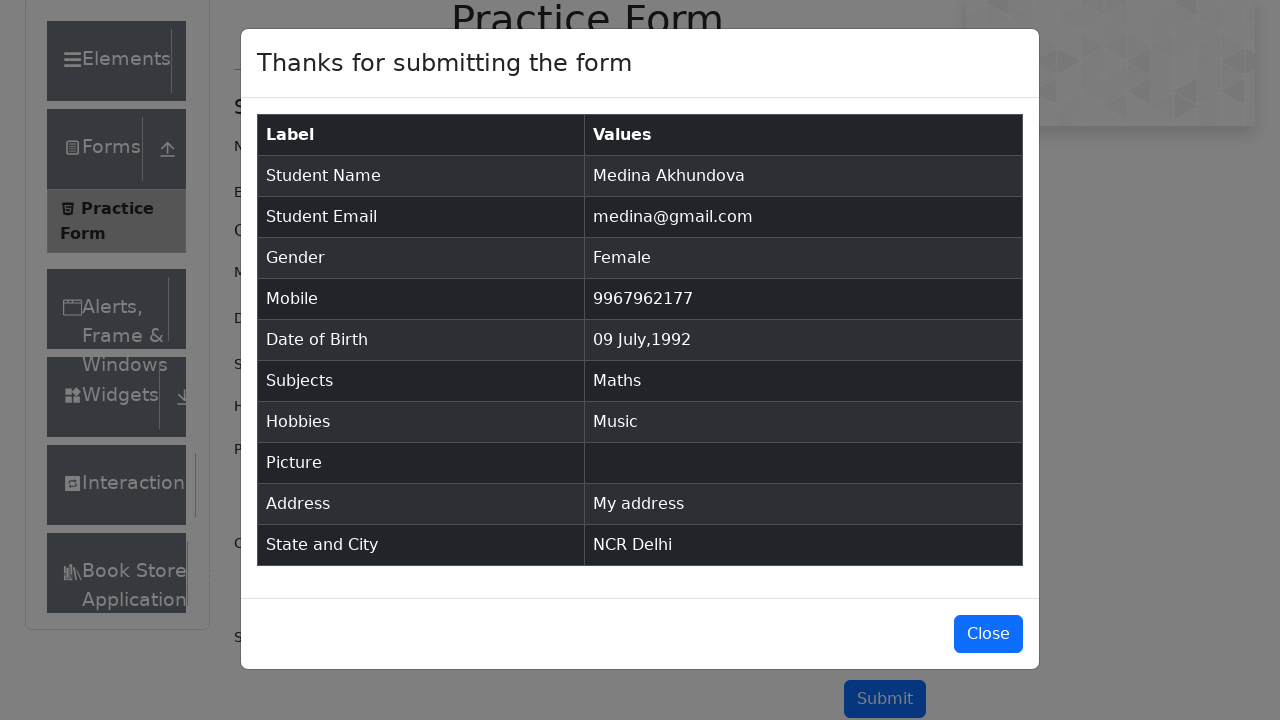

Closed the results modal at (988, 634) on #closeLargeModal
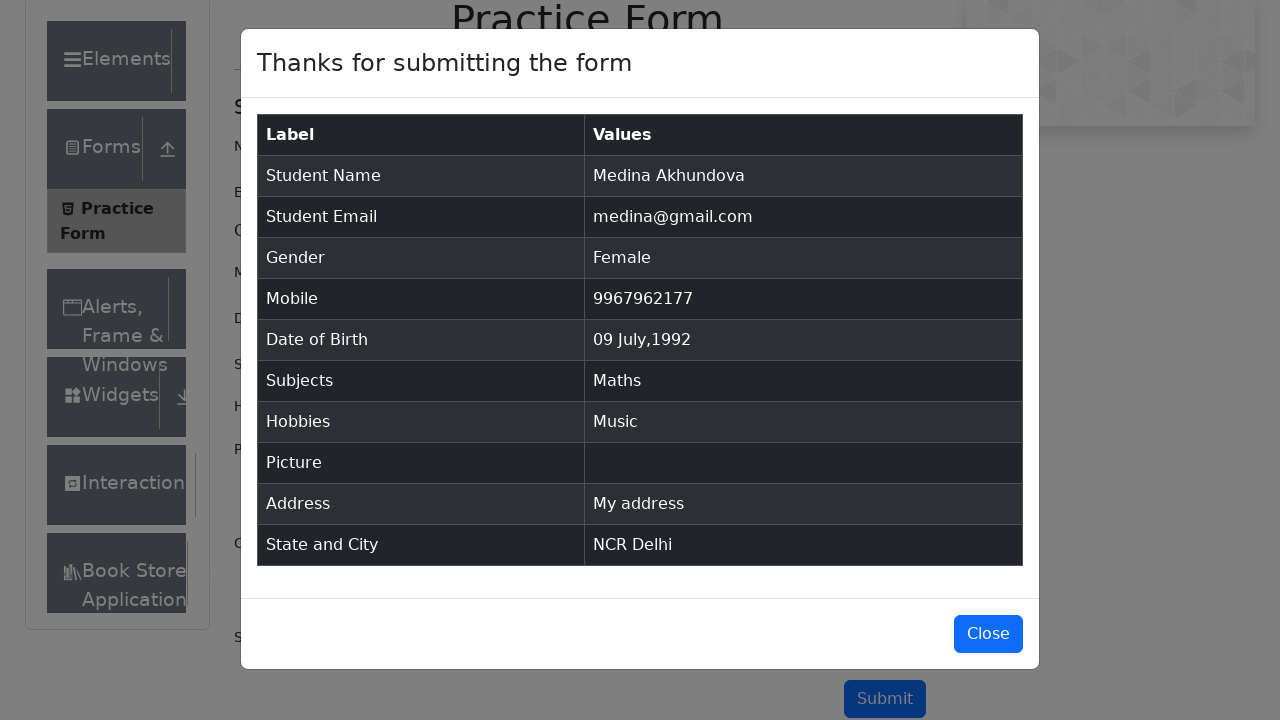

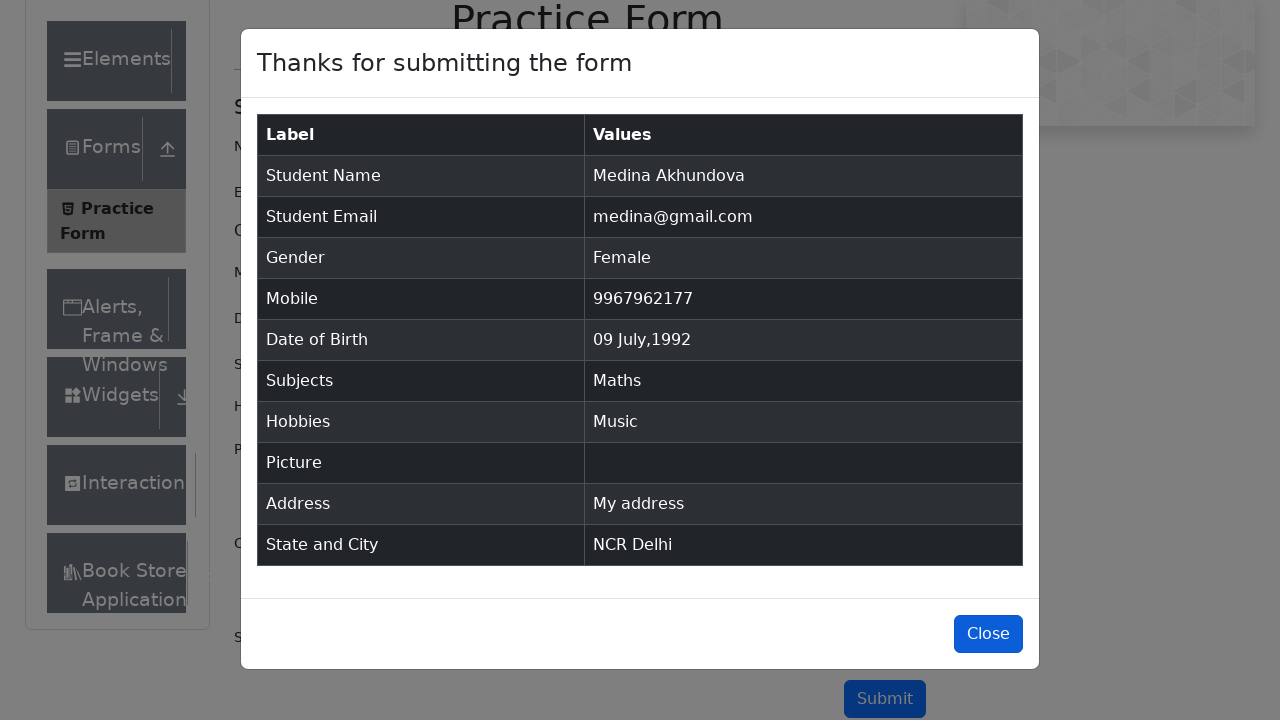